Tests adding multiple products (Samsung Galaxy S6 and Nokia Lumia 1520) to the cart, verifying alert messages after each addition.

Starting URL: https://www.demoblaze.com

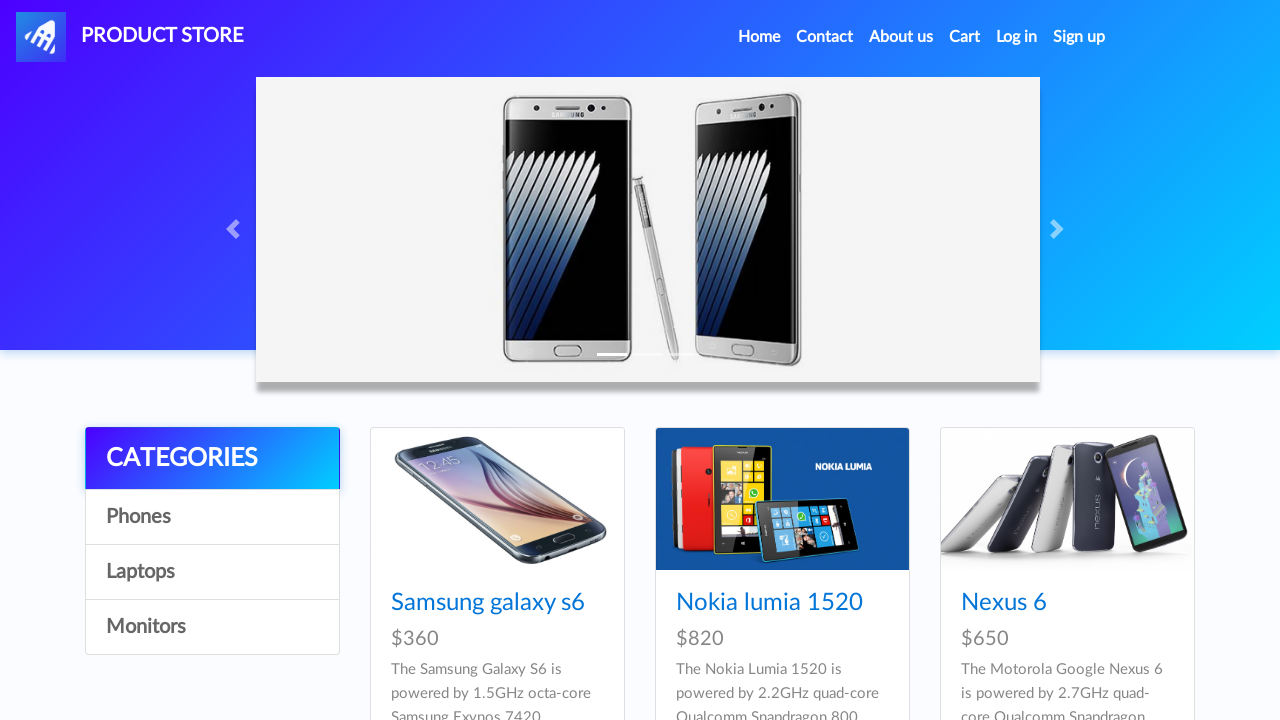

Set up dialog handler to auto-accept alerts
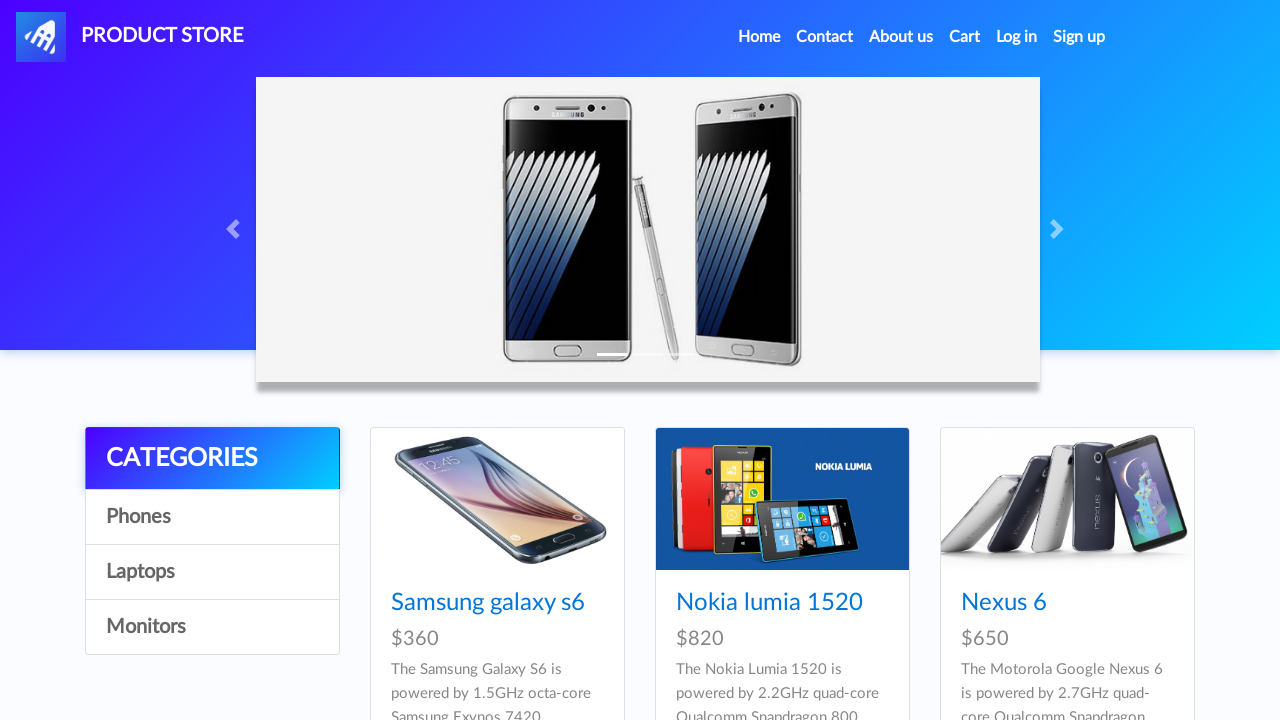

Clicked on Samsung Galaxy S6 product at (488, 603) on a:has-text('Samsung galaxy s6')
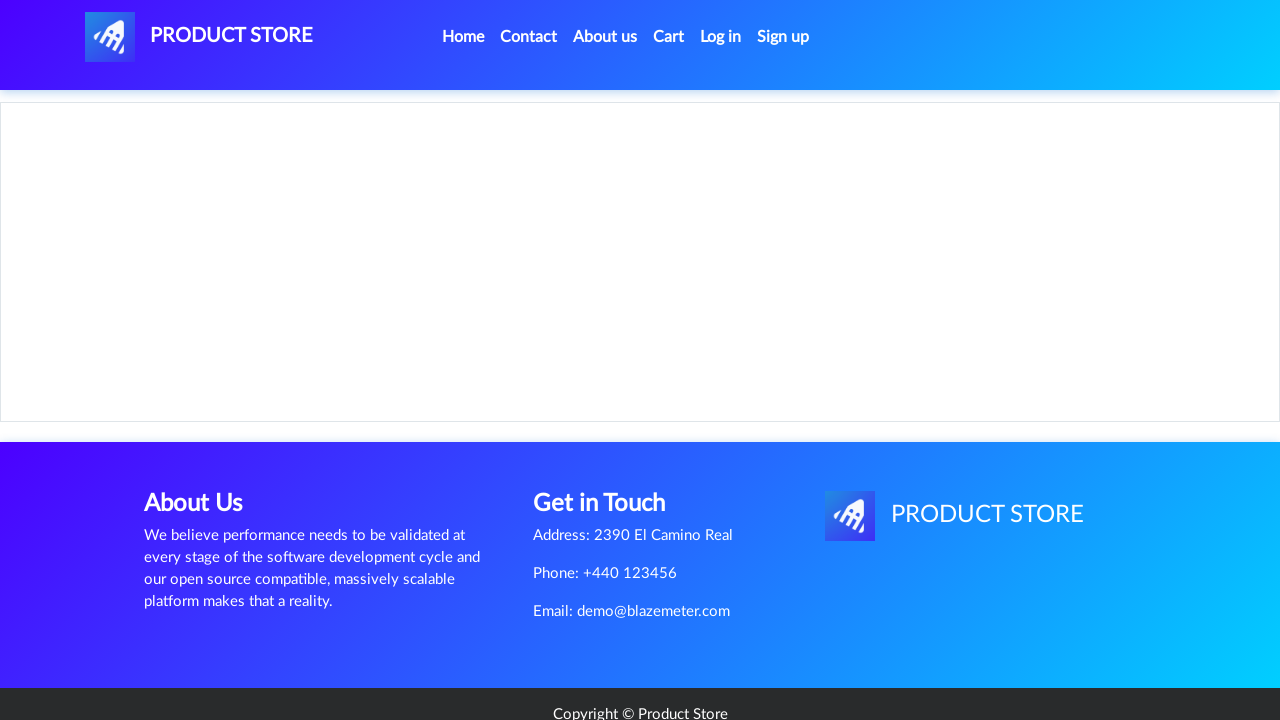

Product page loaded for Samsung Galaxy S6
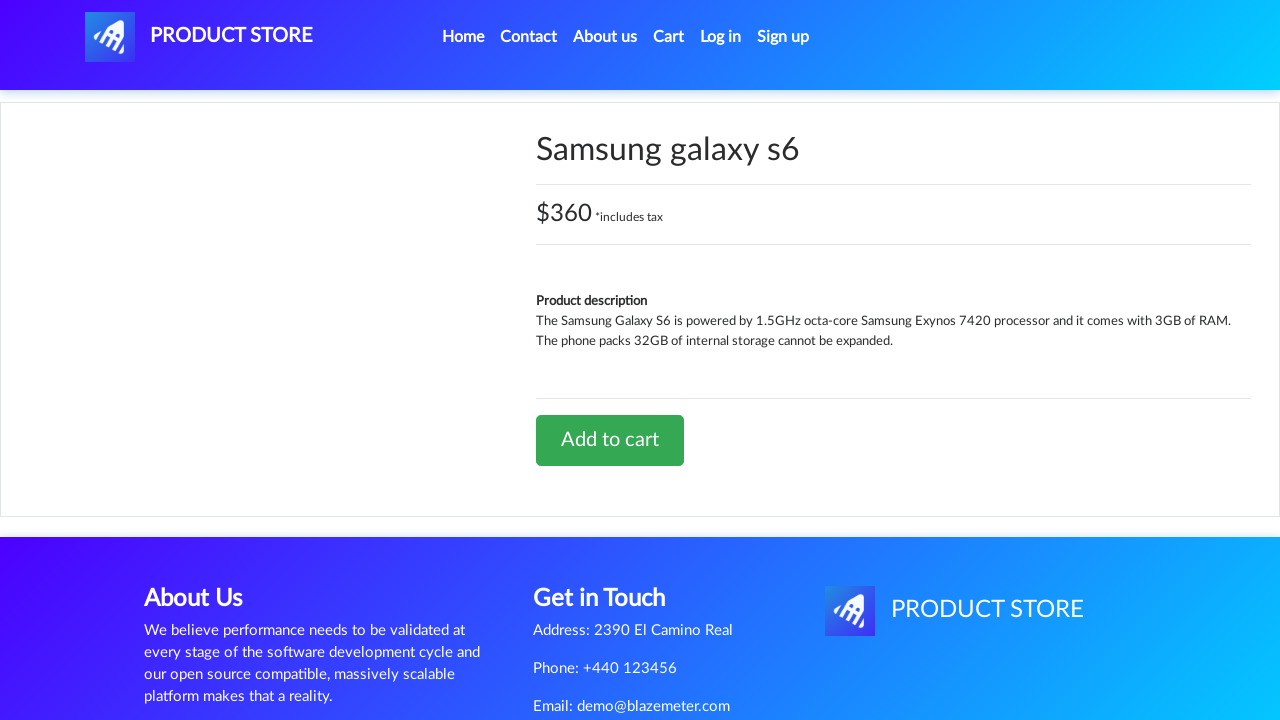

Clicked Add to cart button for Samsung Galaxy S6 at (610, 440) on a:has-text('Add to cart')
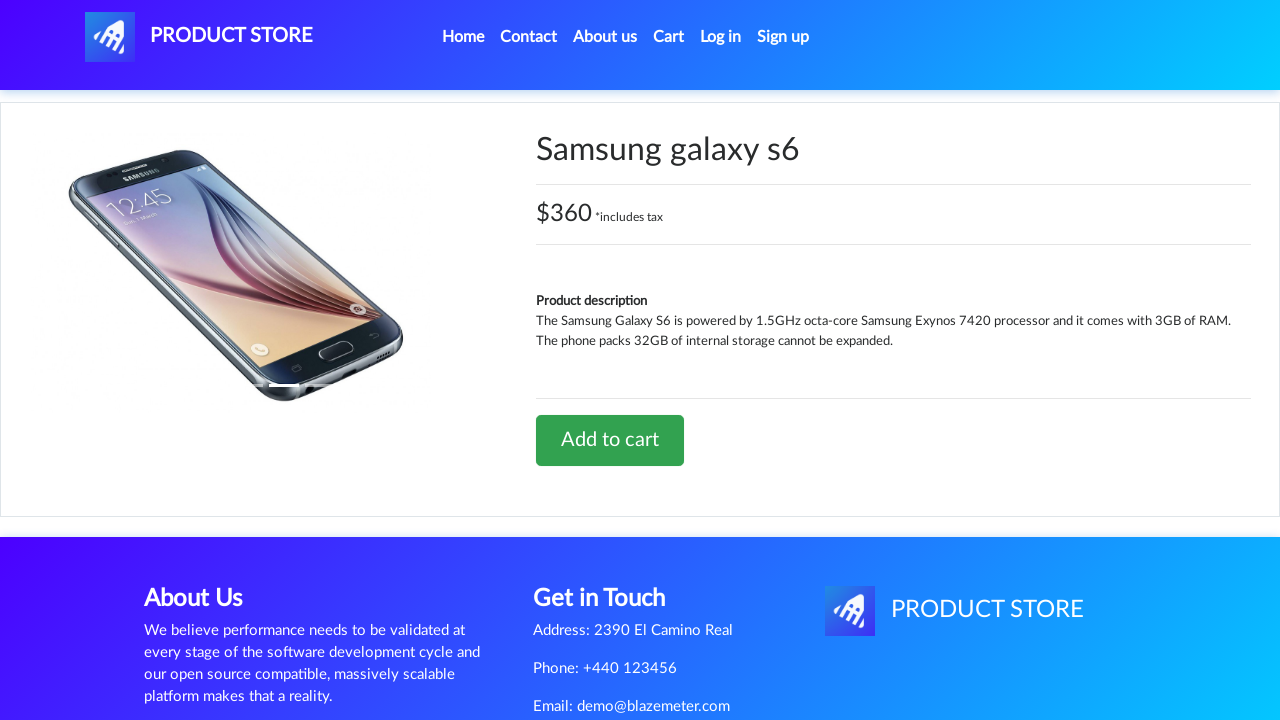

Alert message accepted for Samsung Galaxy S6 addition
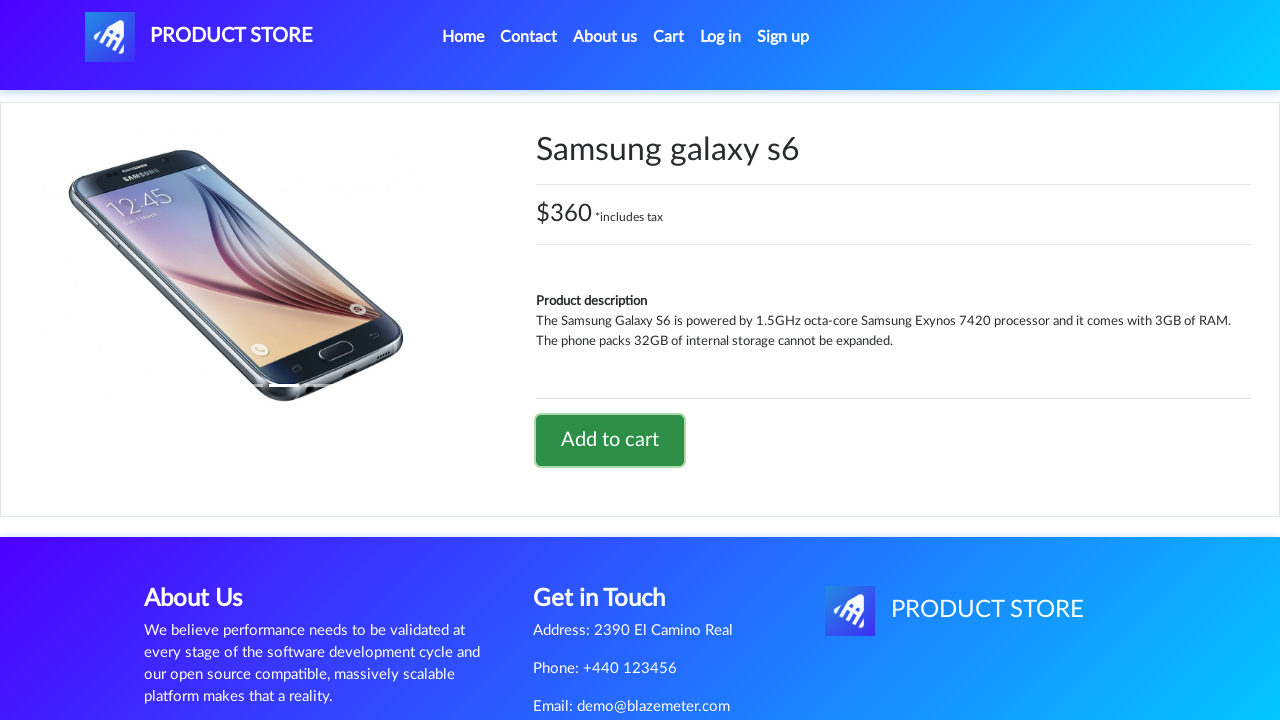

Navigated back to Home page at (463, 37) on a:has-text('Home')
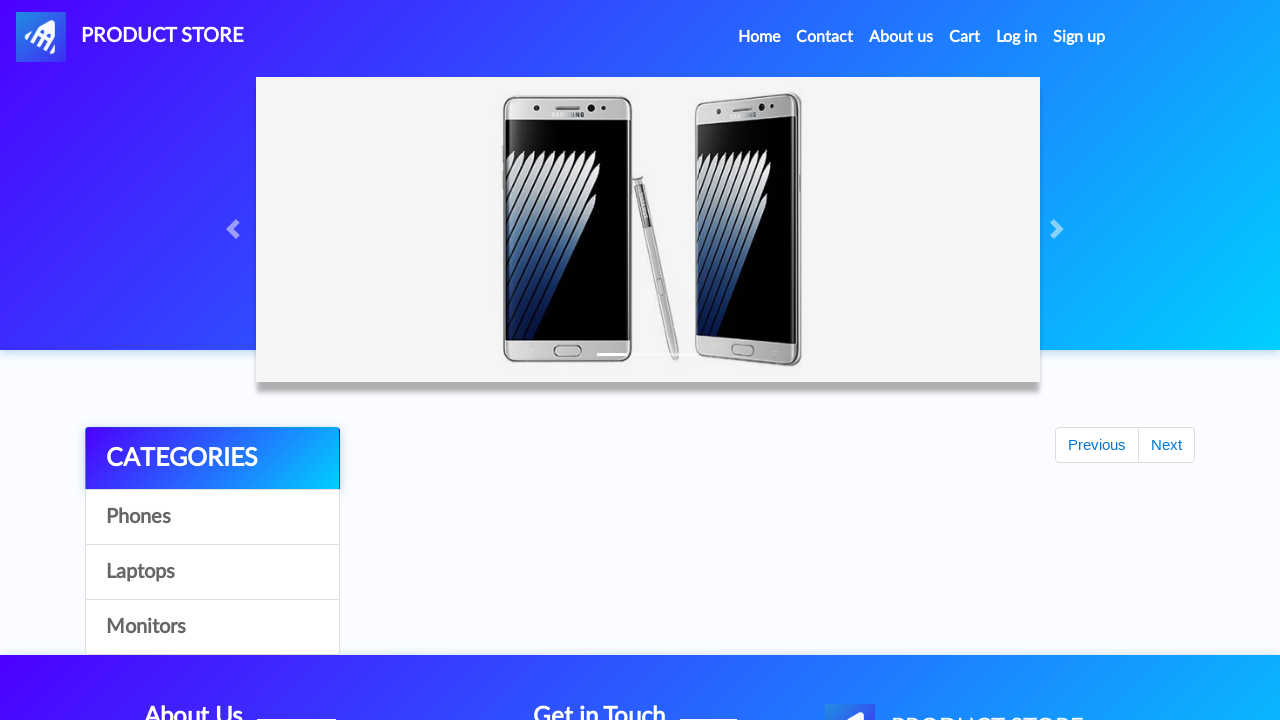

Home page products loaded
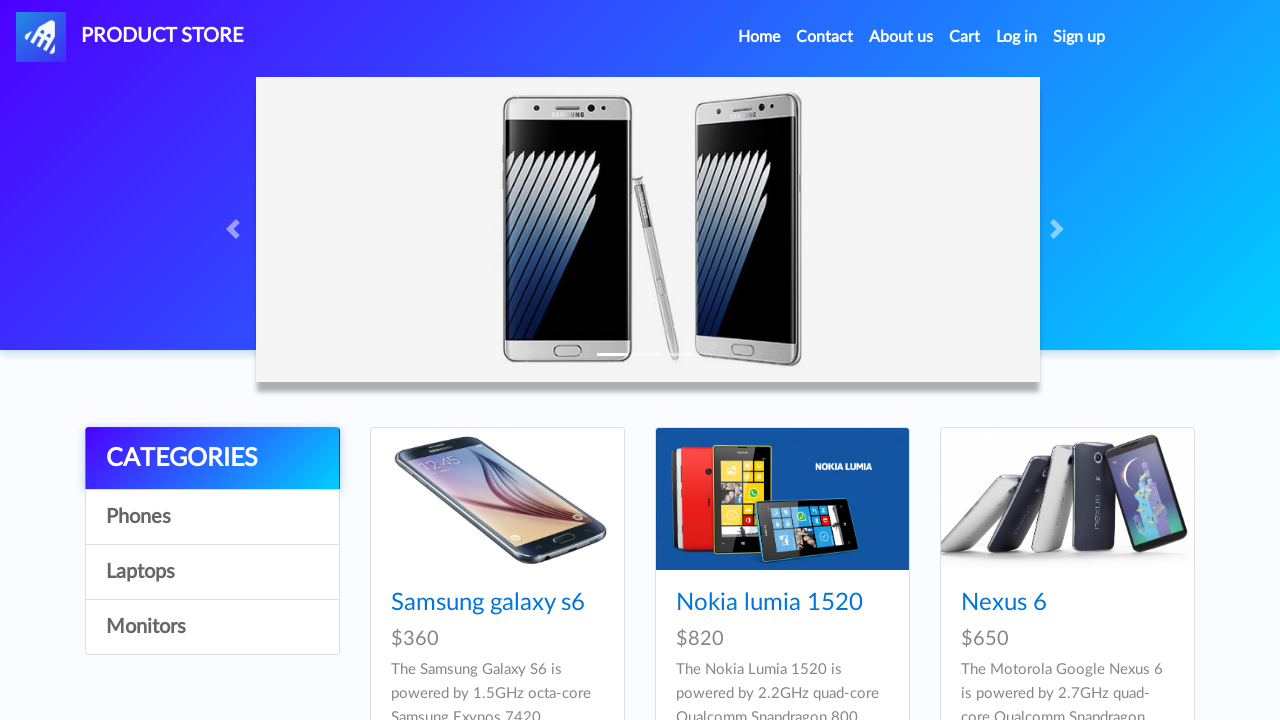

Clicked on Nokia Lumia 1520 product at (769, 603) on a:has-text('Nokia lumia 1520')
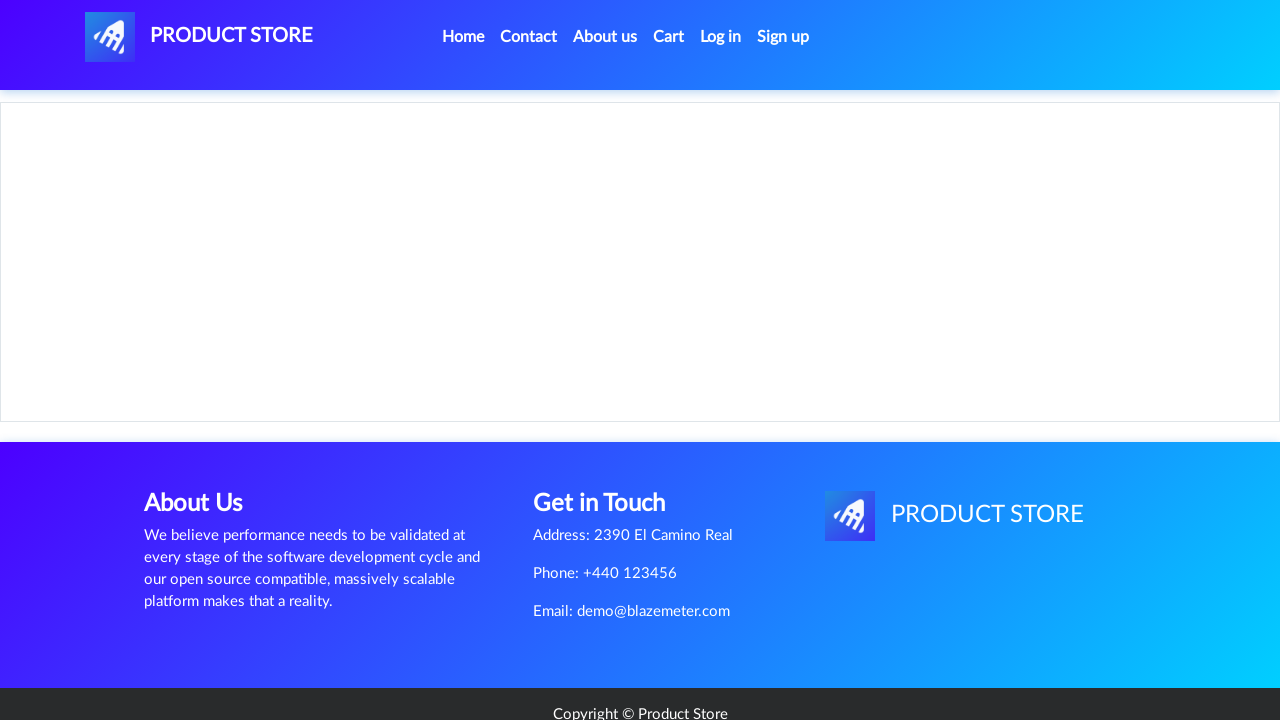

Product page loaded for Nokia Lumia 1520
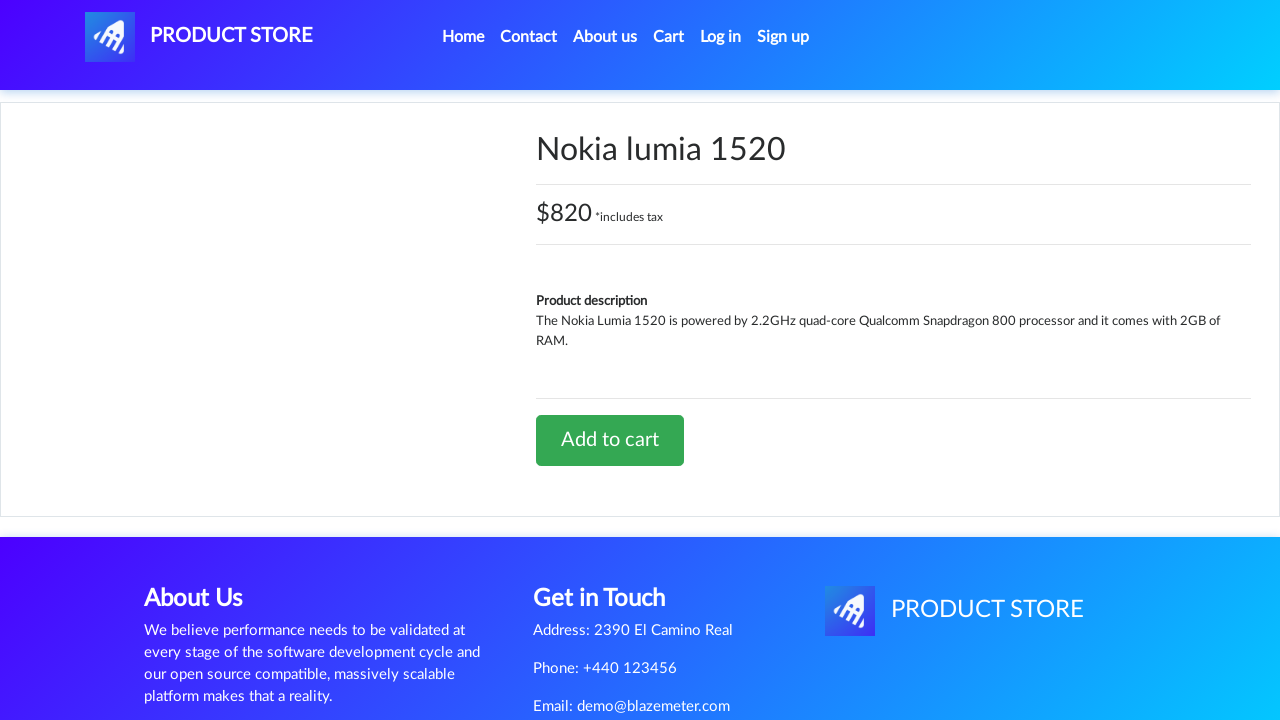

Clicked Add to cart button for Nokia Lumia 1520 at (610, 440) on a:has-text('Add to cart')
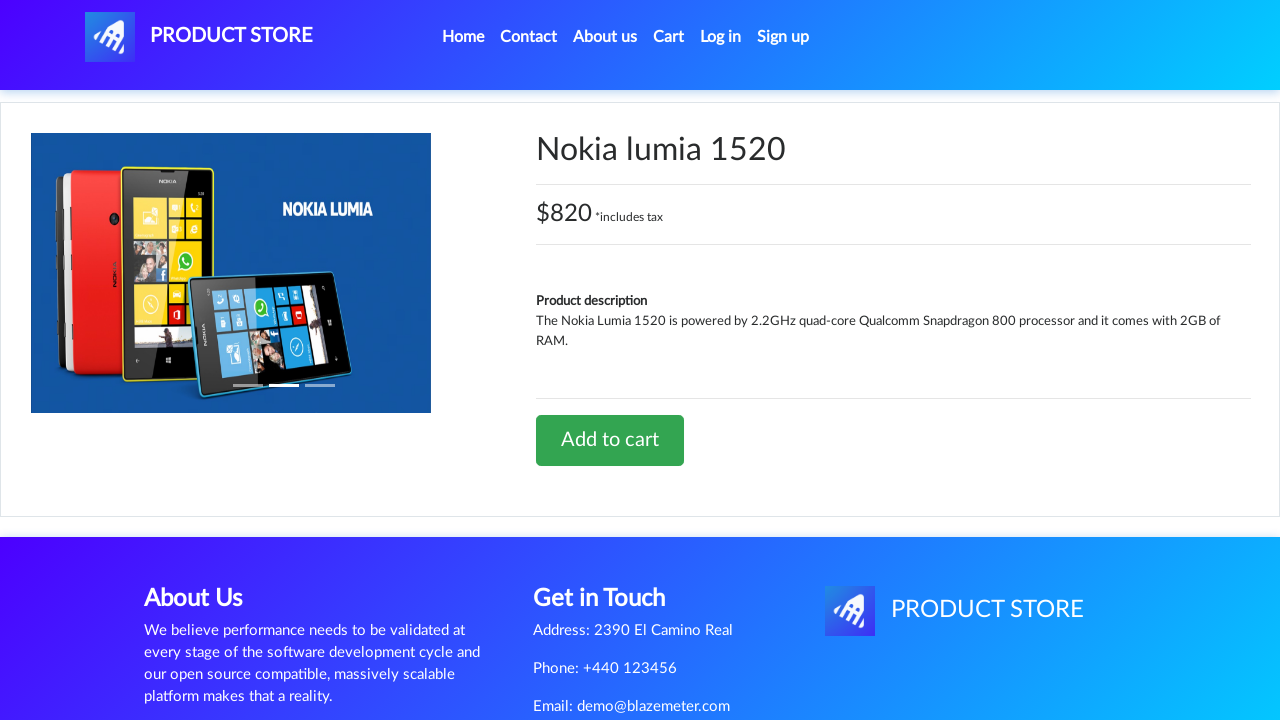

Alert message accepted for Nokia Lumia 1520 addition
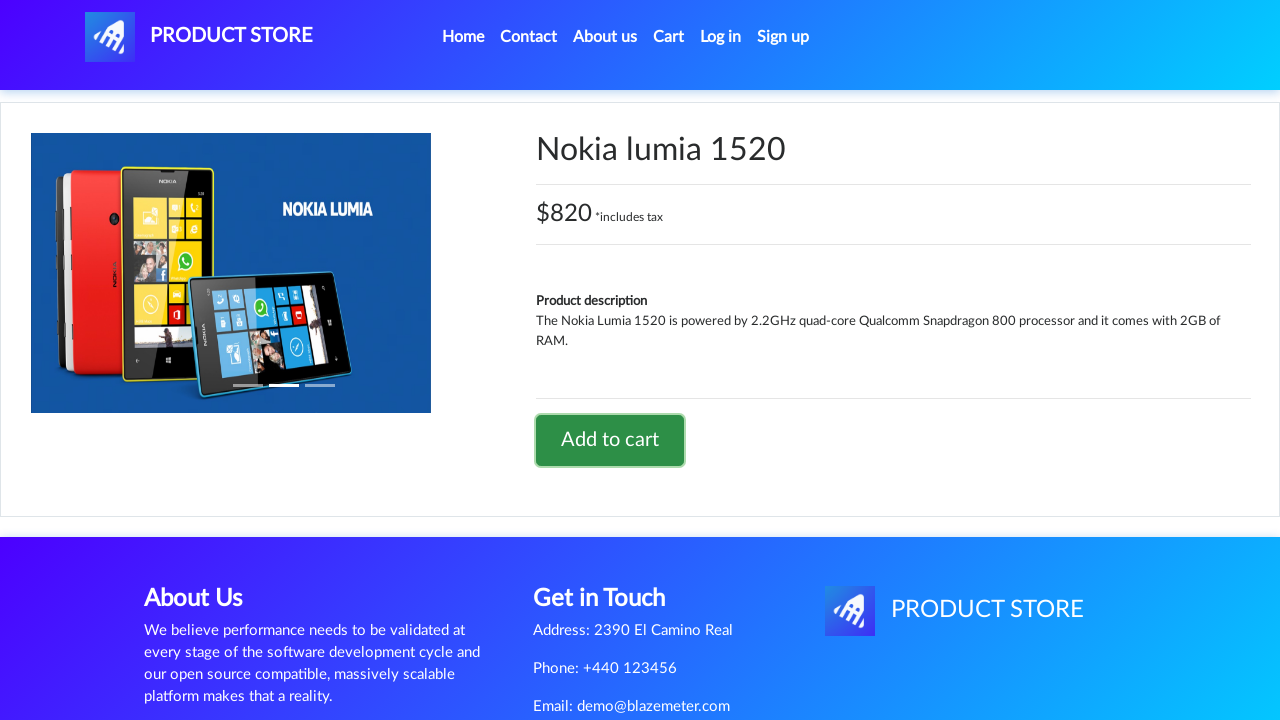

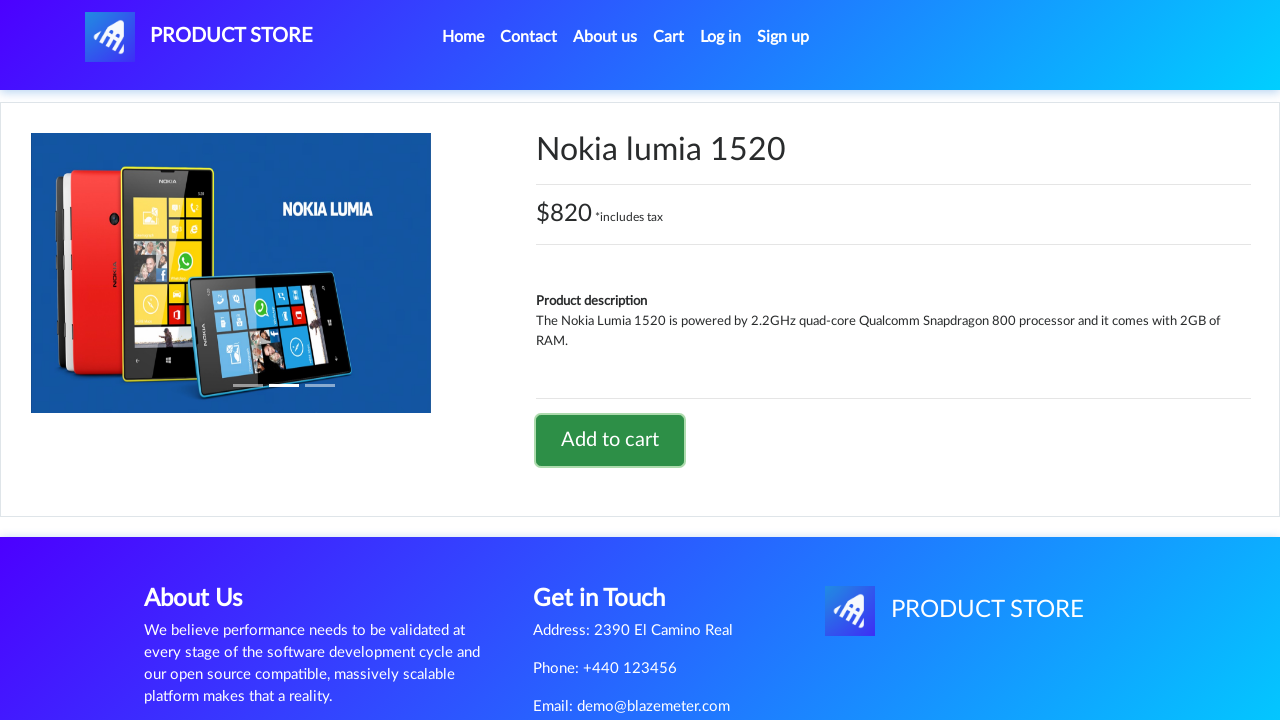